Clicks on the first product to view its details page and verifies that product information (name, category, price, availability, condition, brand) is displayed

Starting URL: https://automationexercise.com/products

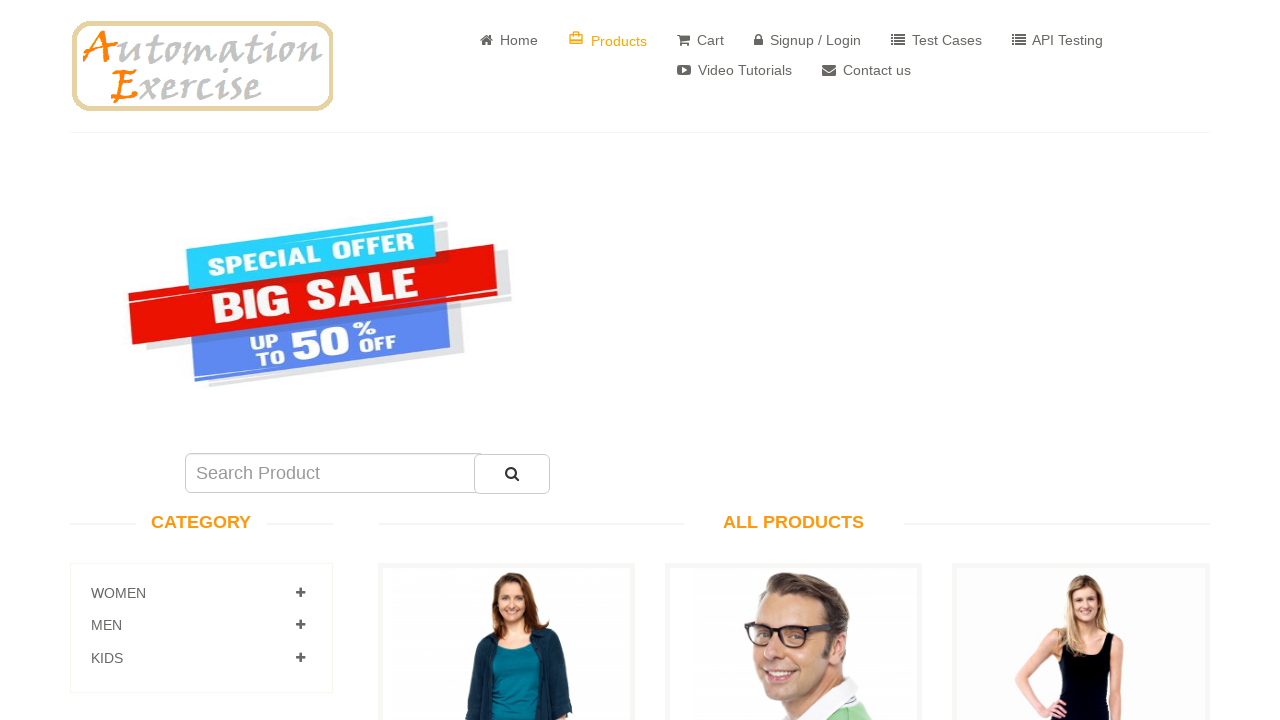

Waited for products list to load
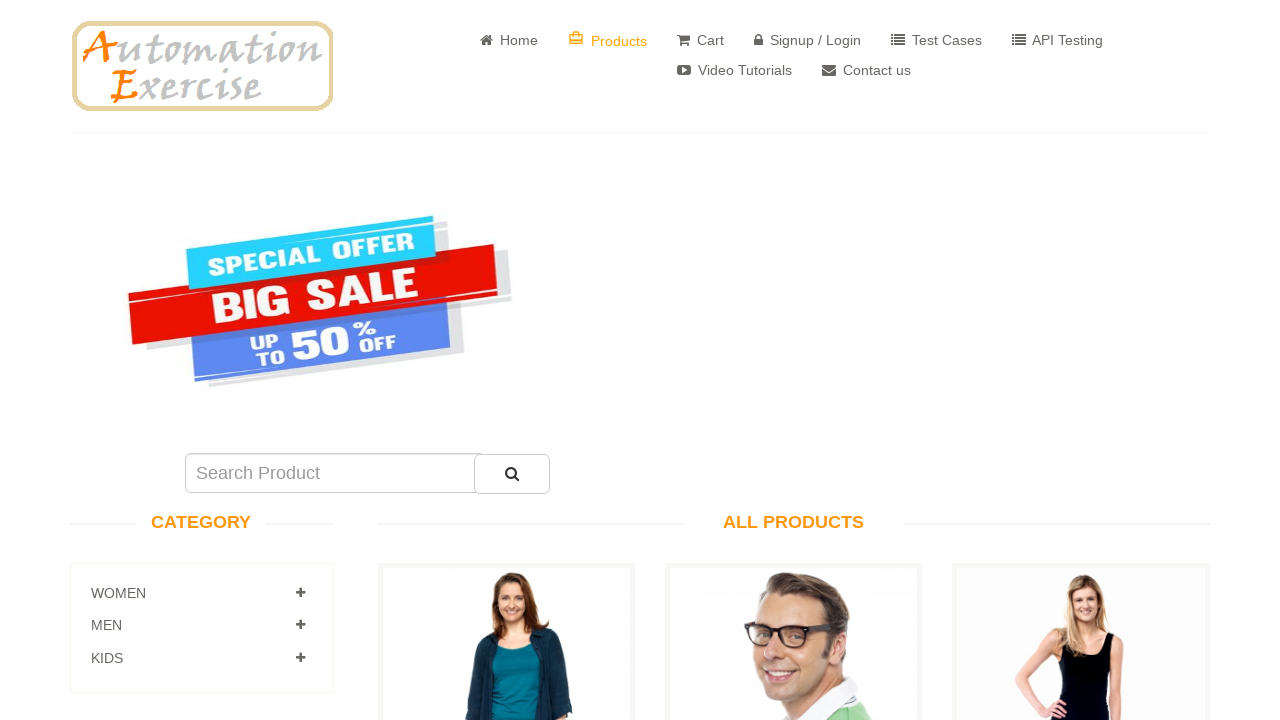

Clicked on first product to view details at (506, 361) on a[href='/product_details/1']
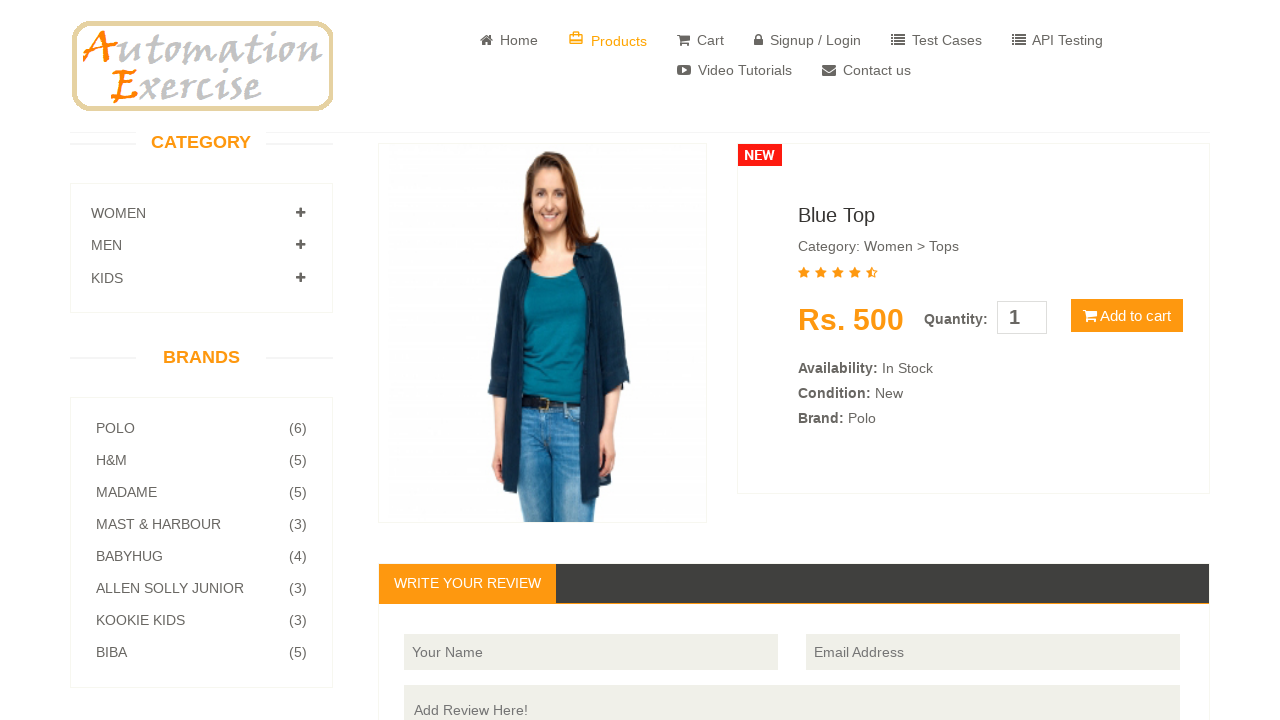

Product details page loaded with product name 'Blue Top'
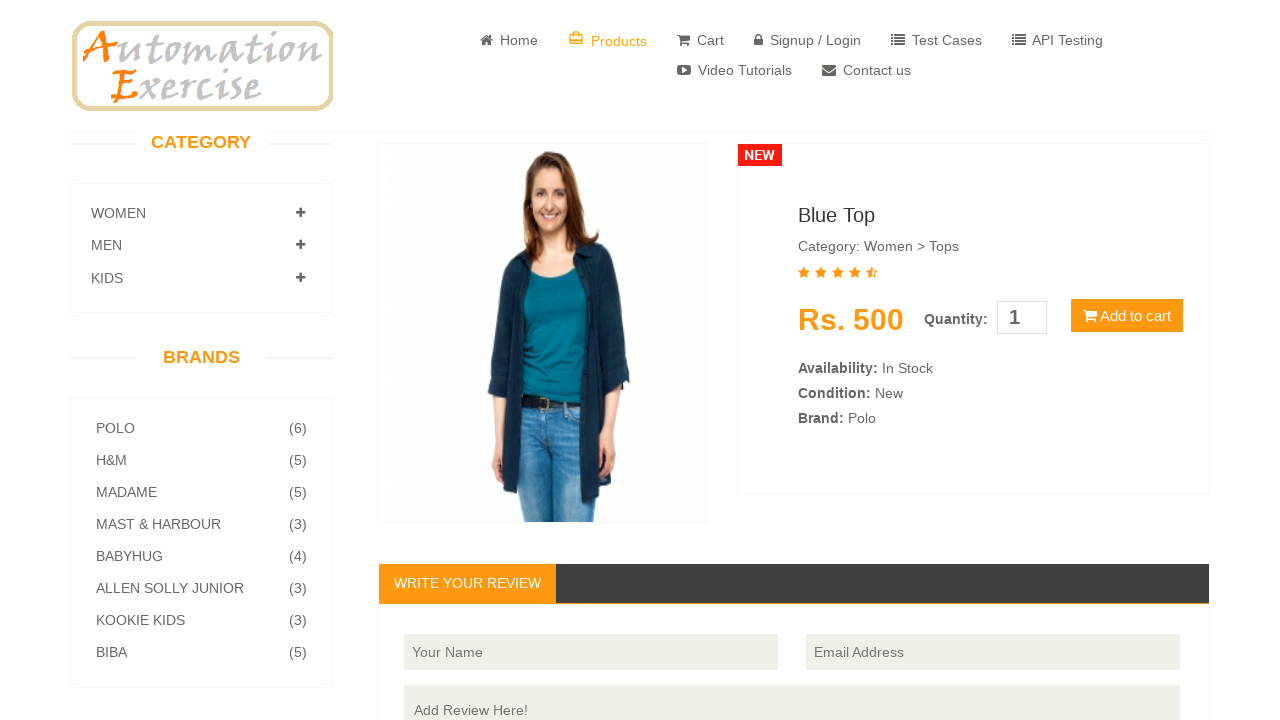

Product information section is visible
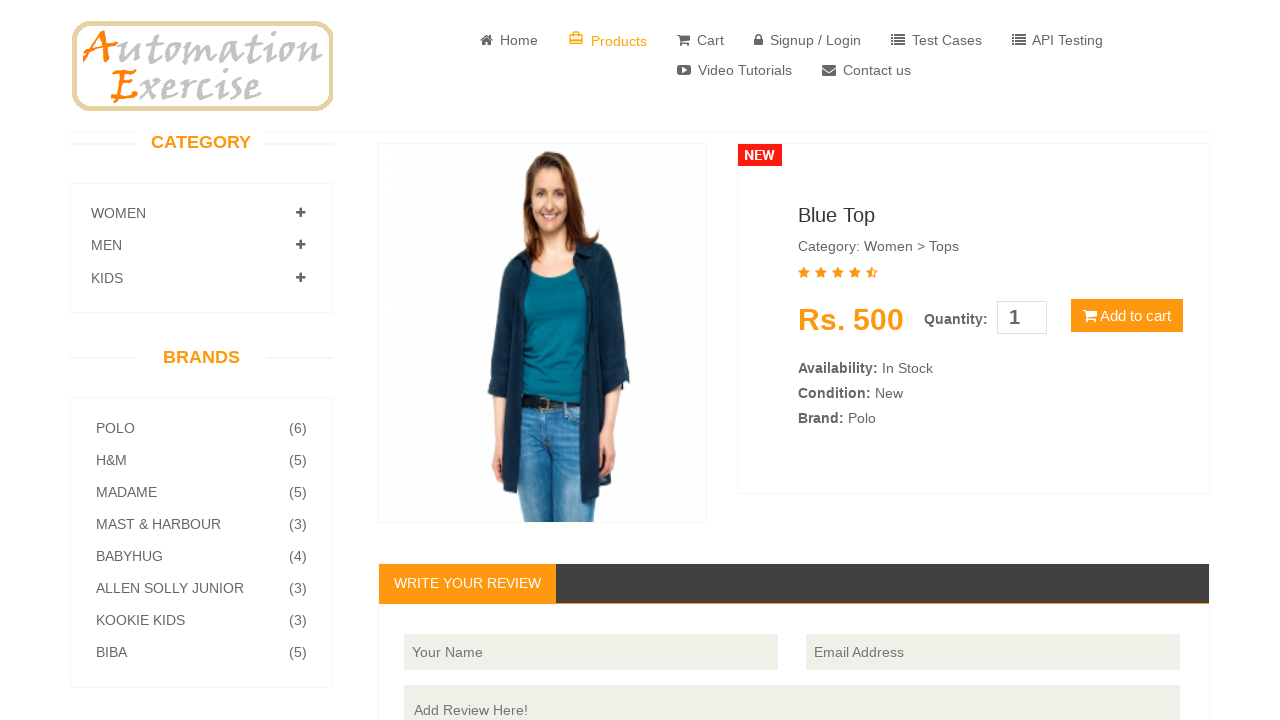

Product name heading is displayed
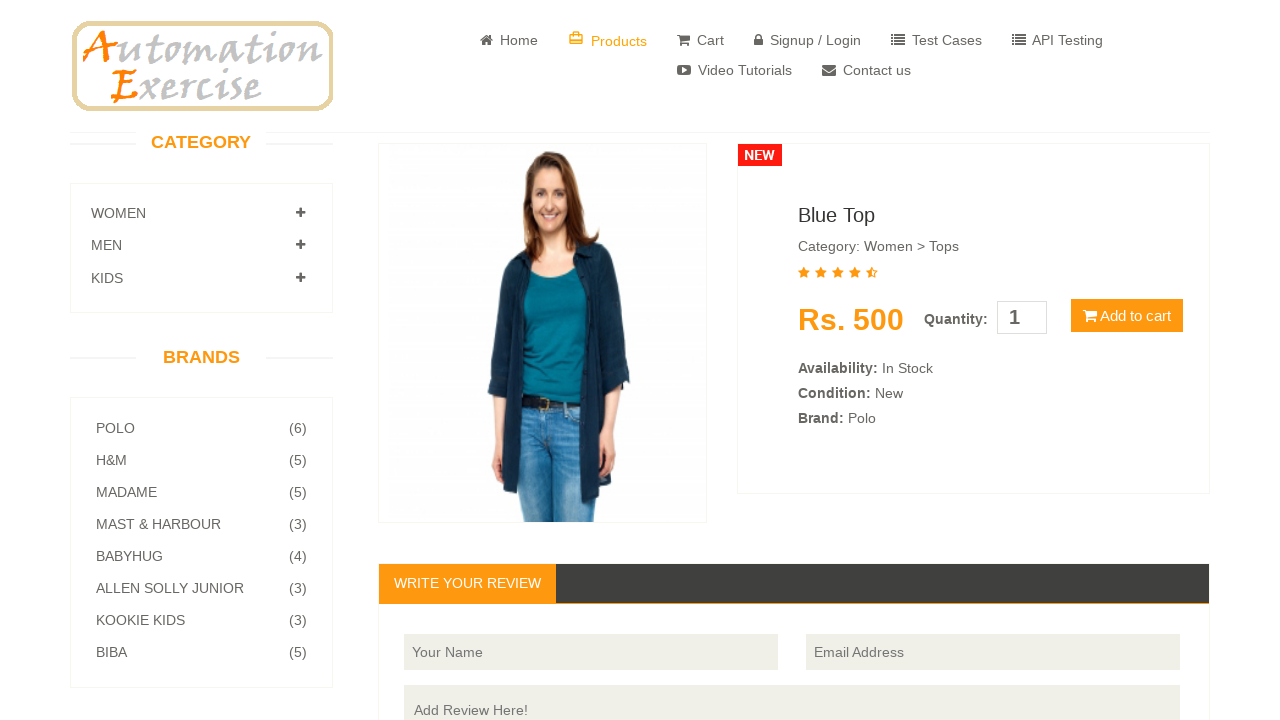

Product category information is displayed
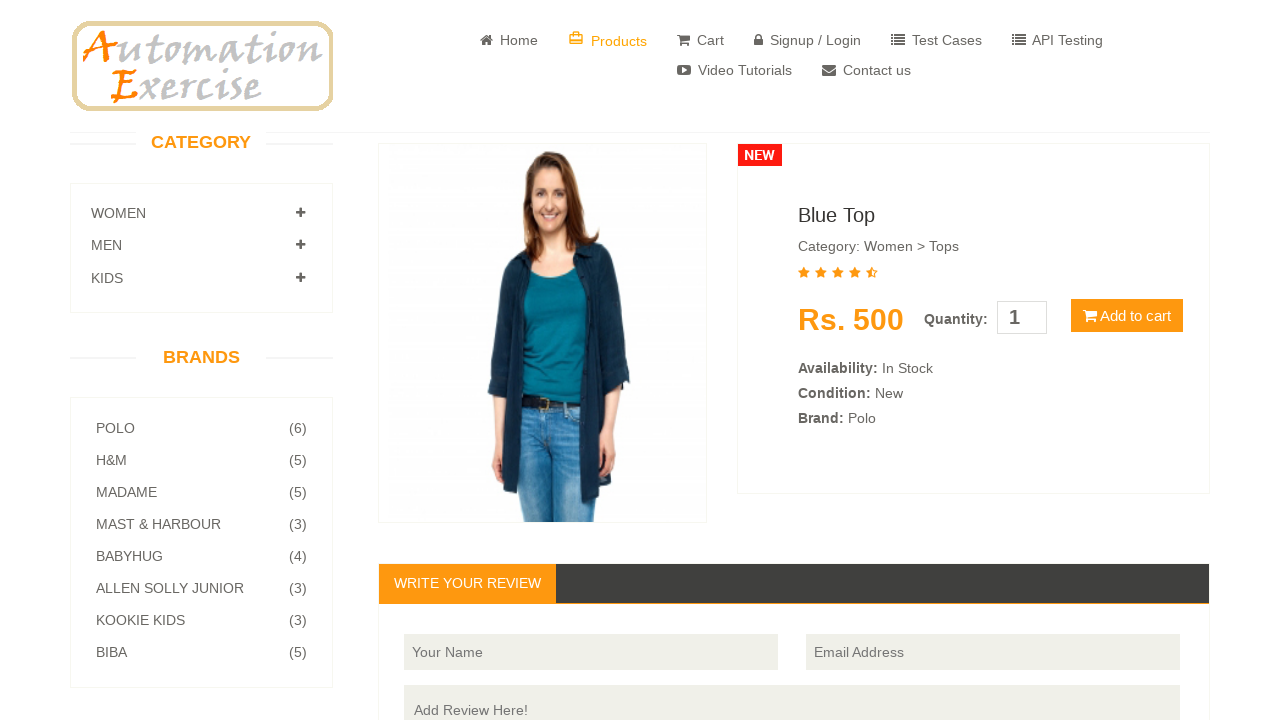

Product price is displayed
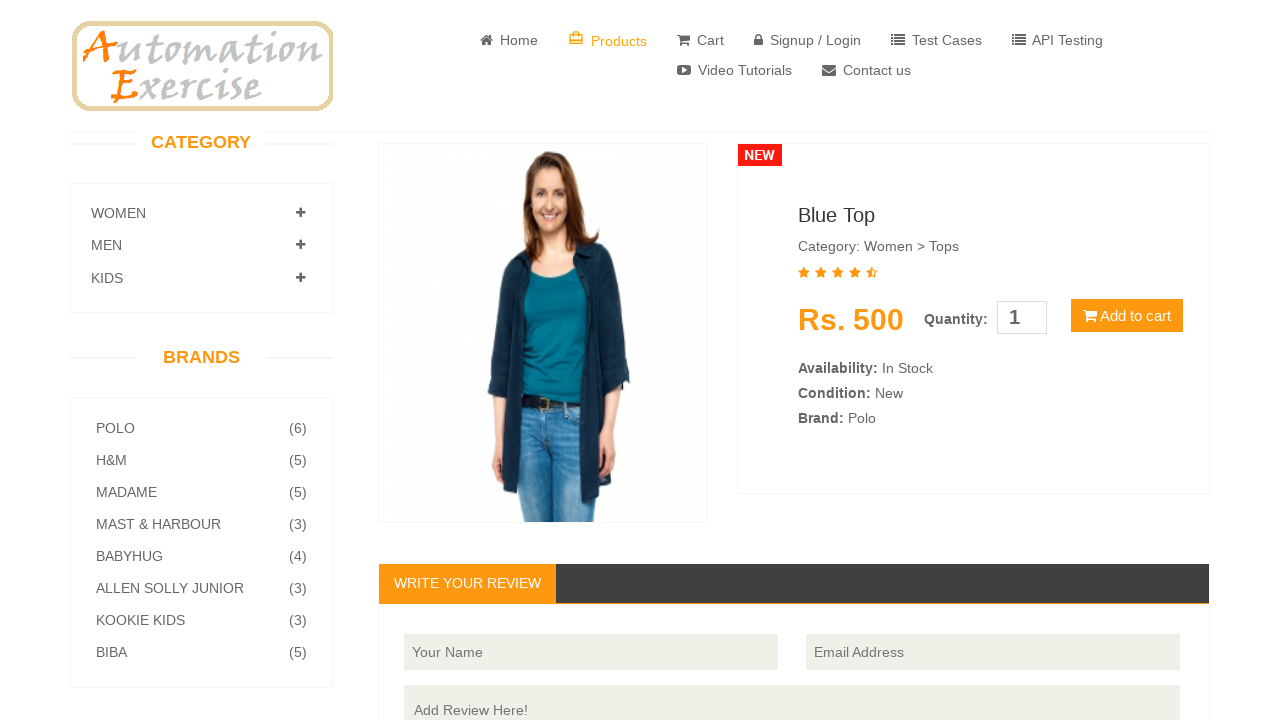

Product availability information is displayed
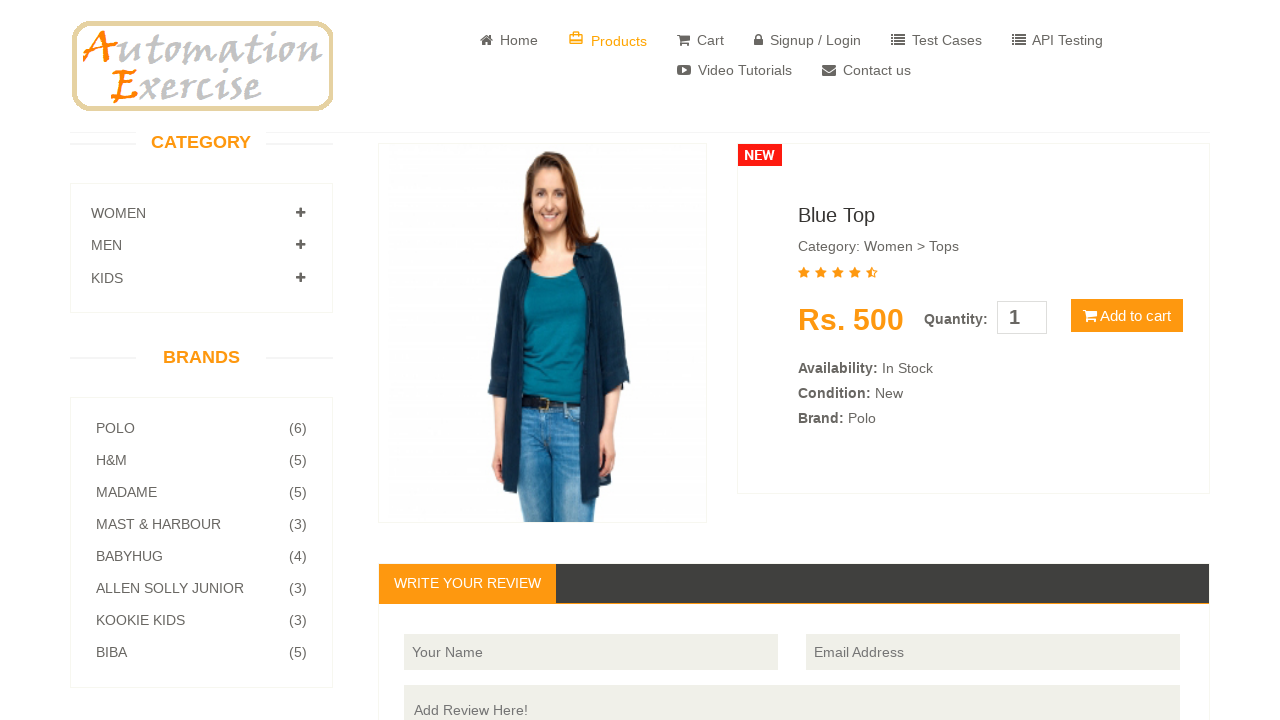

Product condition information is displayed
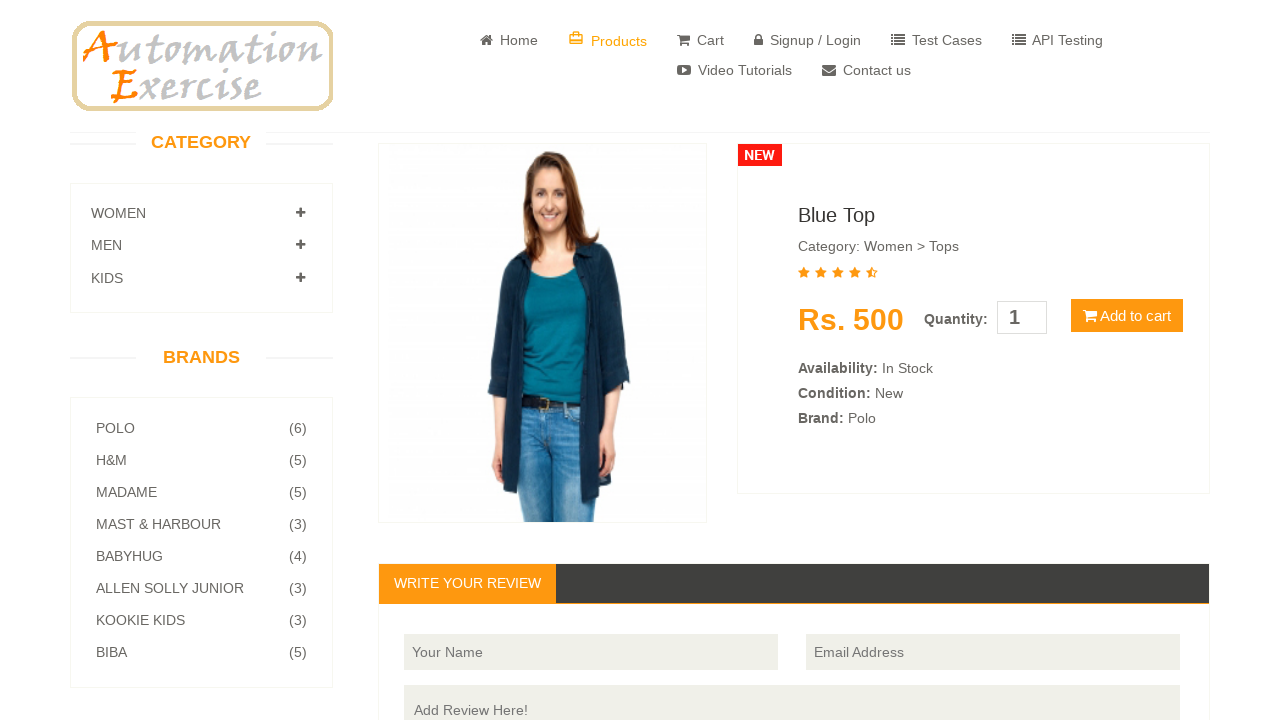

Product brand information is displayed
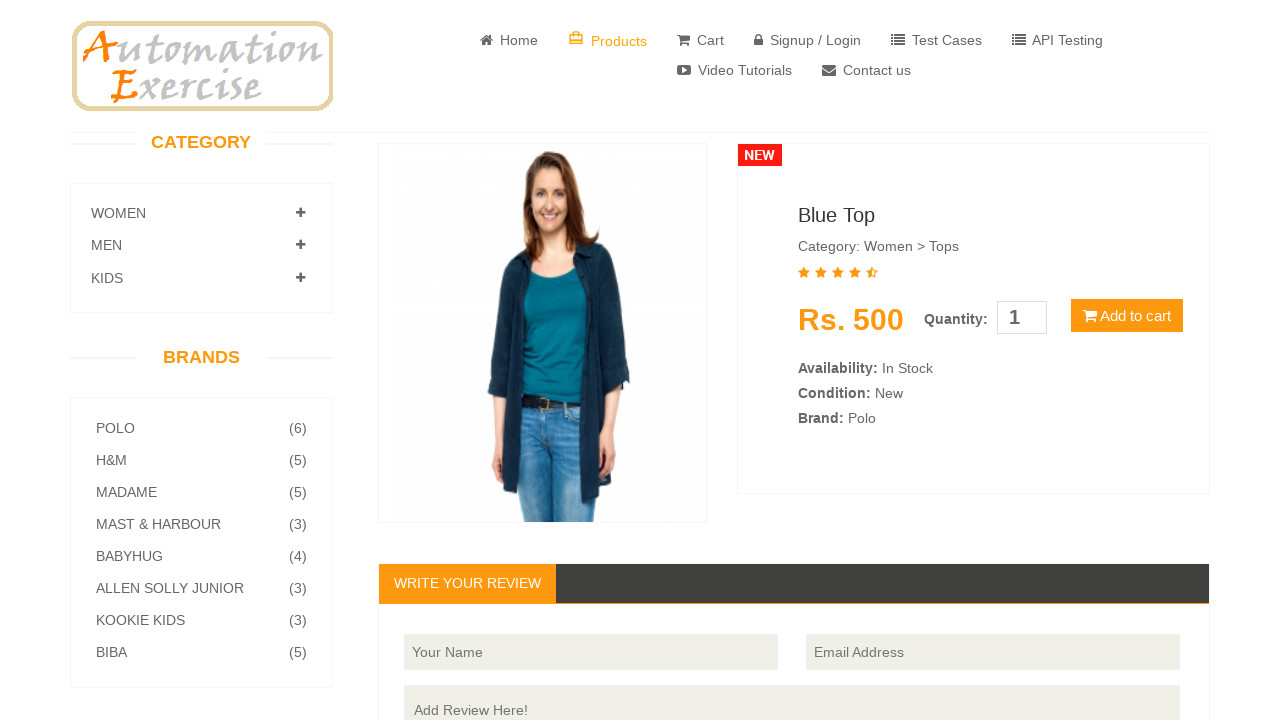

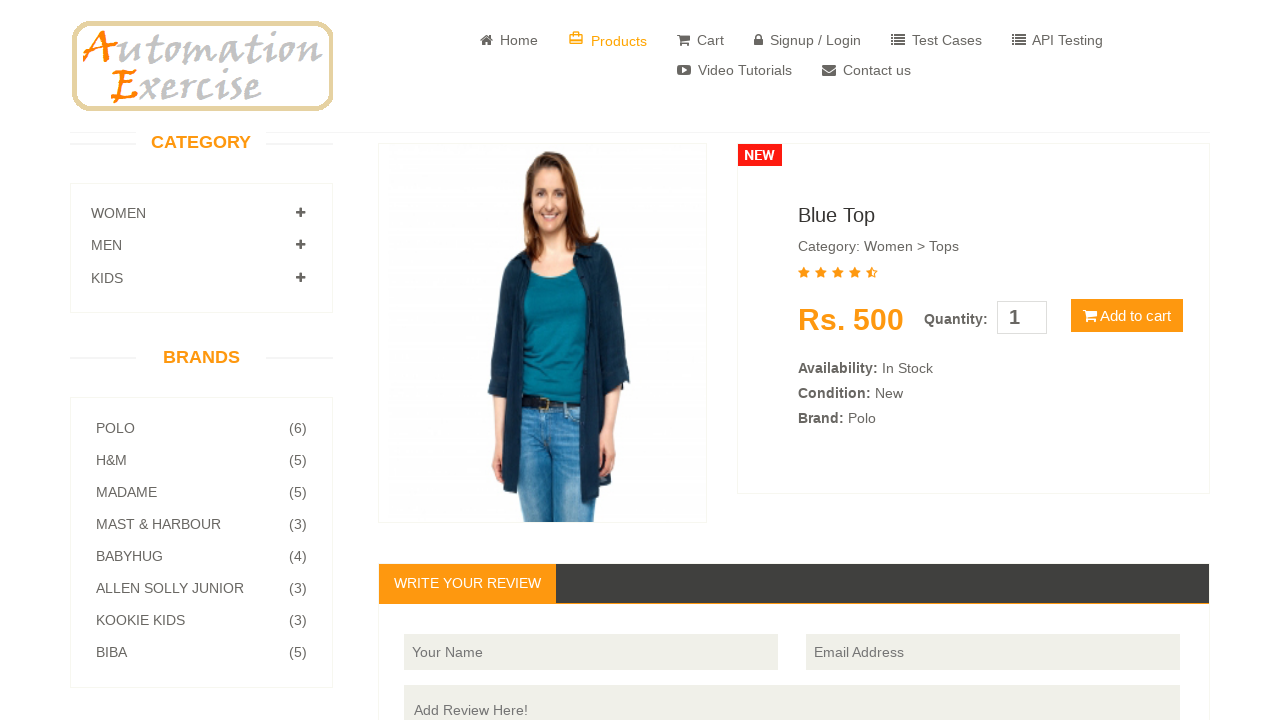